Navigates to a book scraping website, interacts with book links by clicking on the first book in the list

Starting URL: https://books.toscrape.com

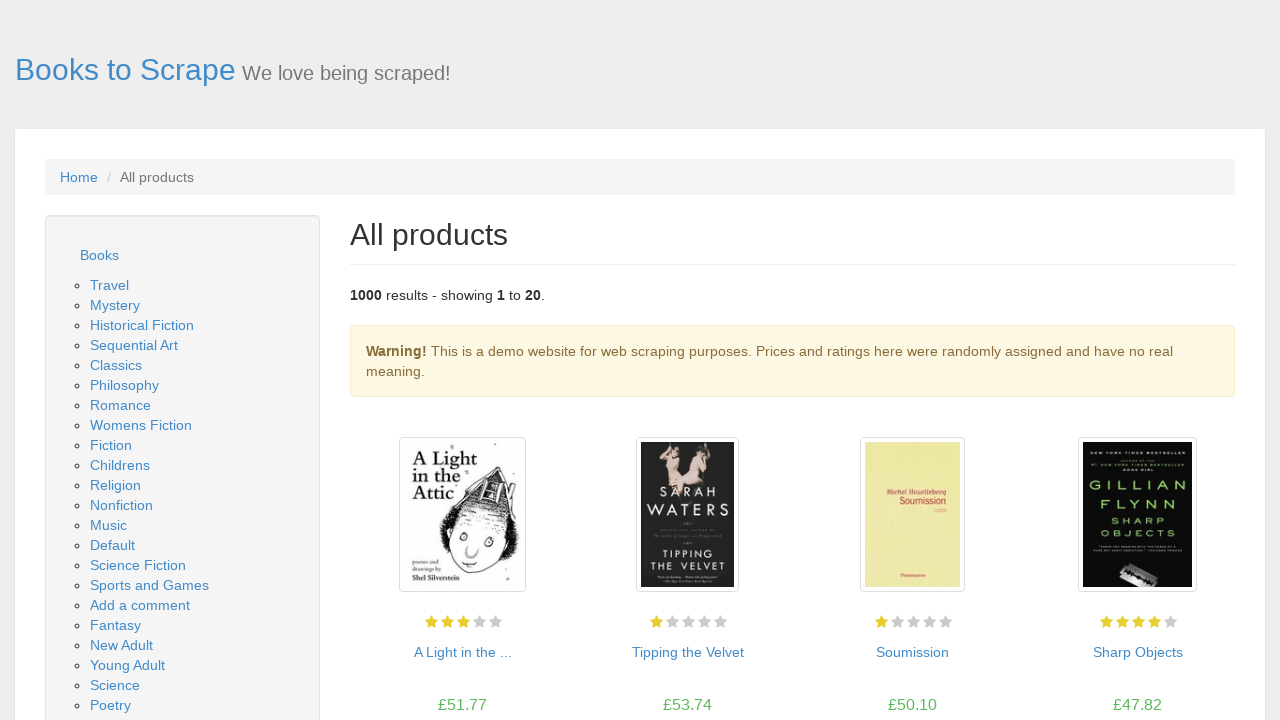

Waited for anchor tags to load on books.toscrape.com
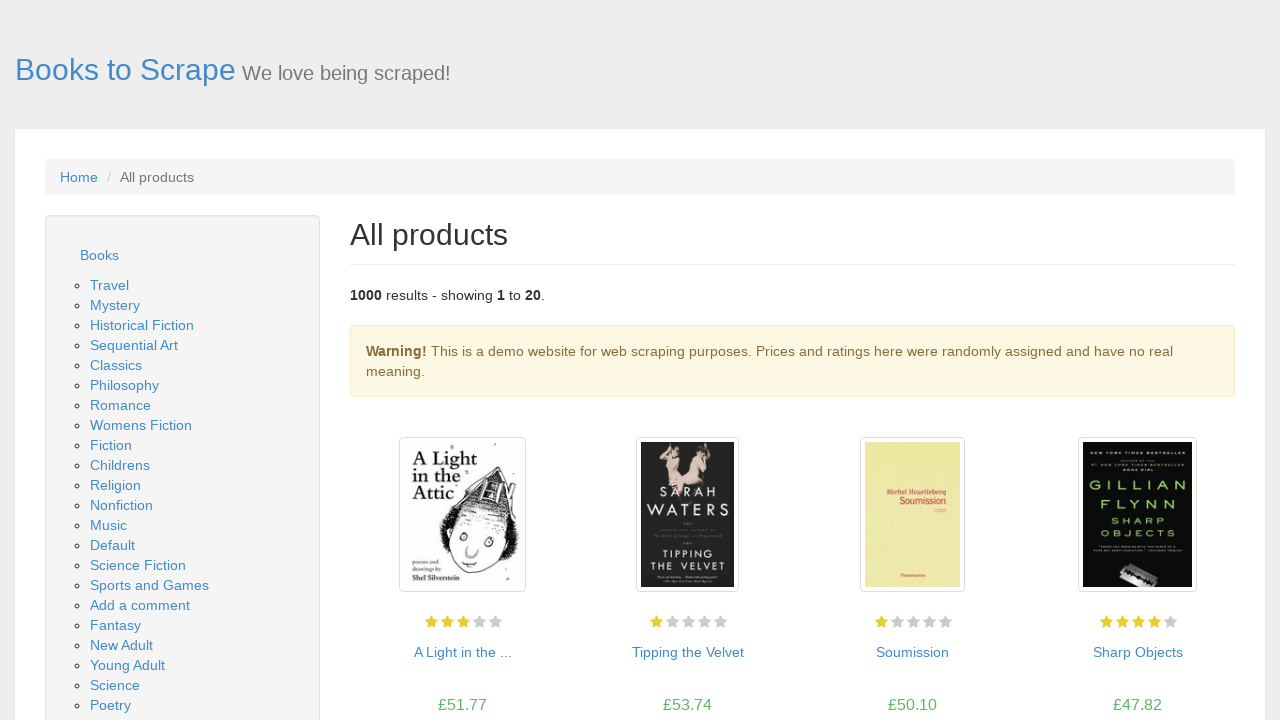

Retrieved all anchor tags from the page
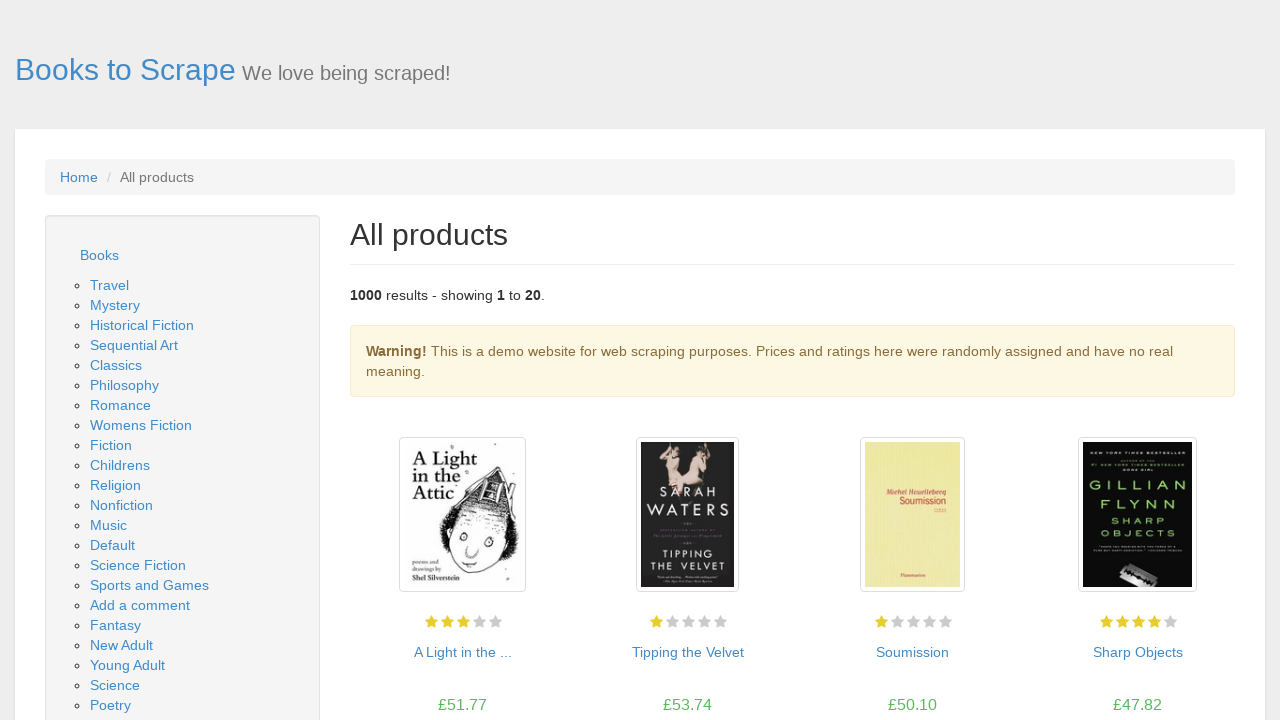

Clicked on the first book link (index 54) at (462, 652) on a >> nth=54
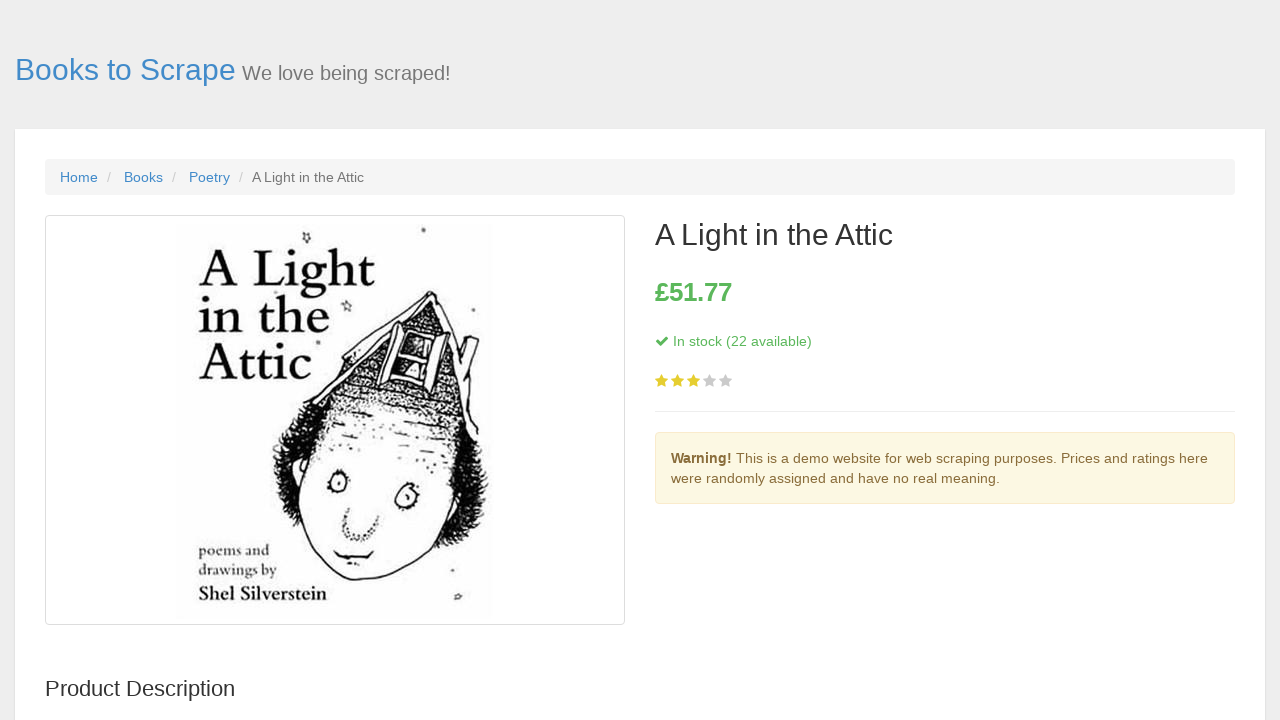

Book detail page loaded and network became idle
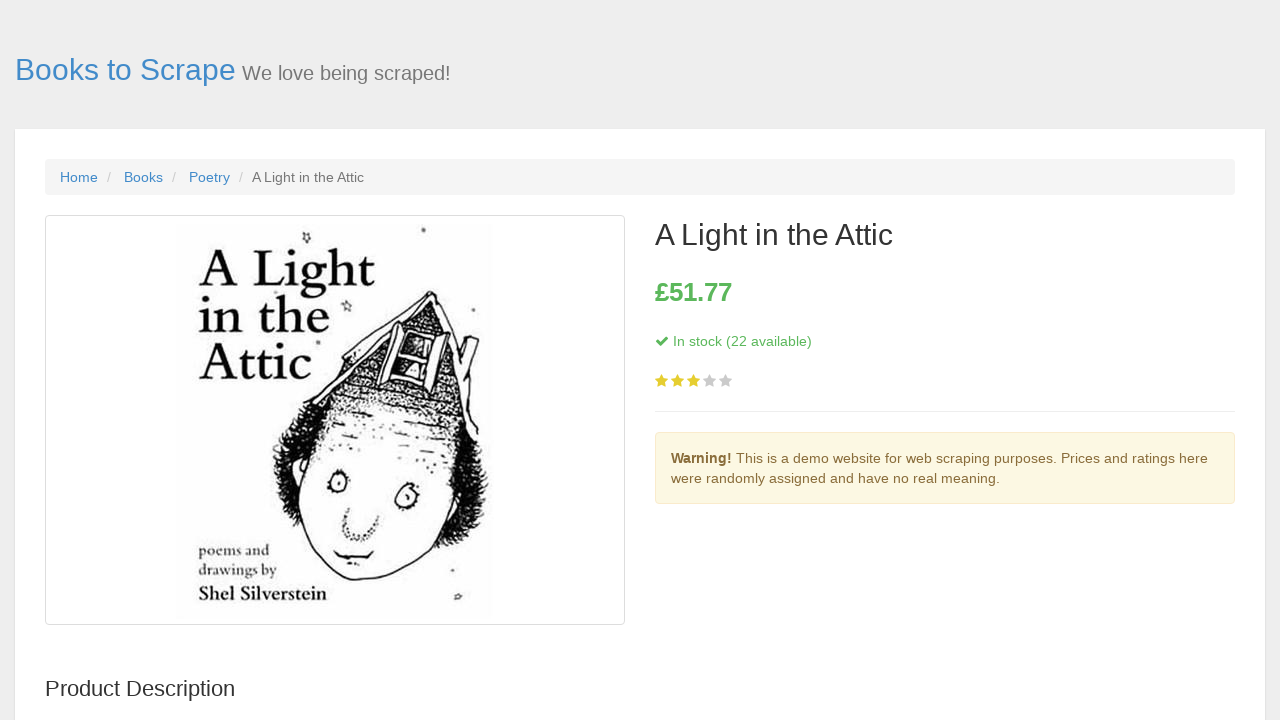

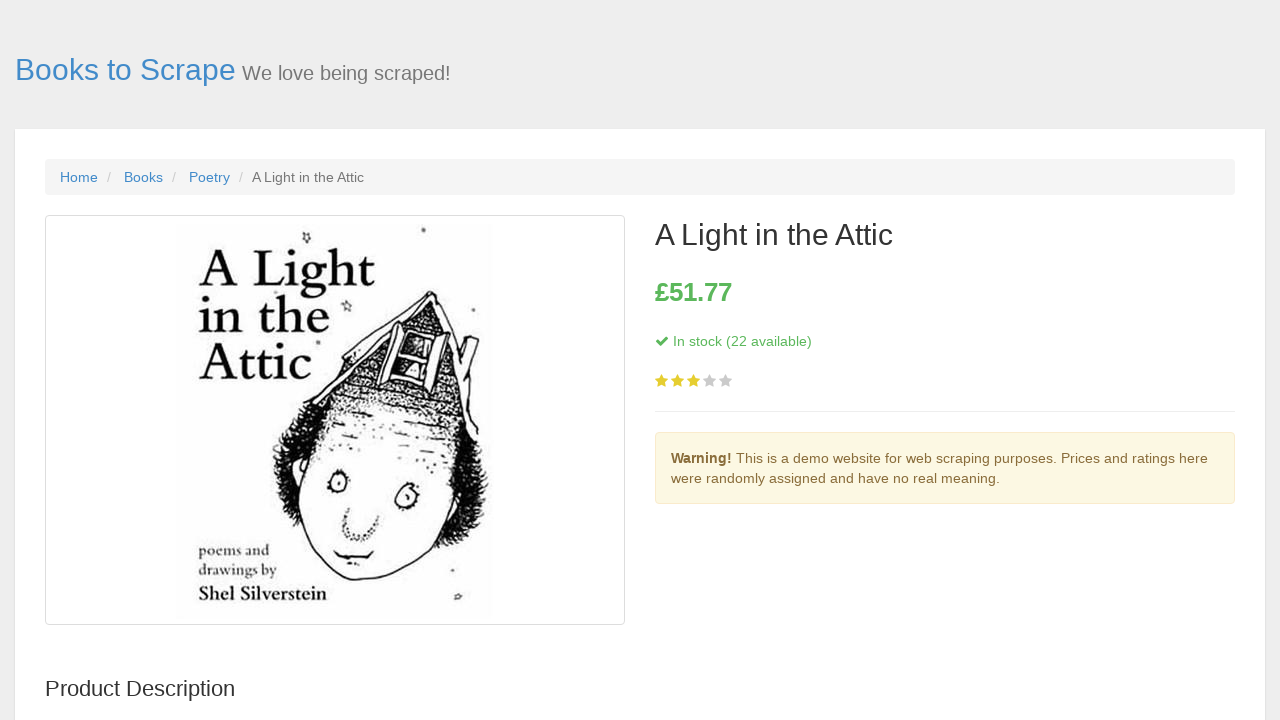